Tests marking all items as completed using the toggle-all checkbox

Starting URL: https://demo.playwright.dev/todomvc

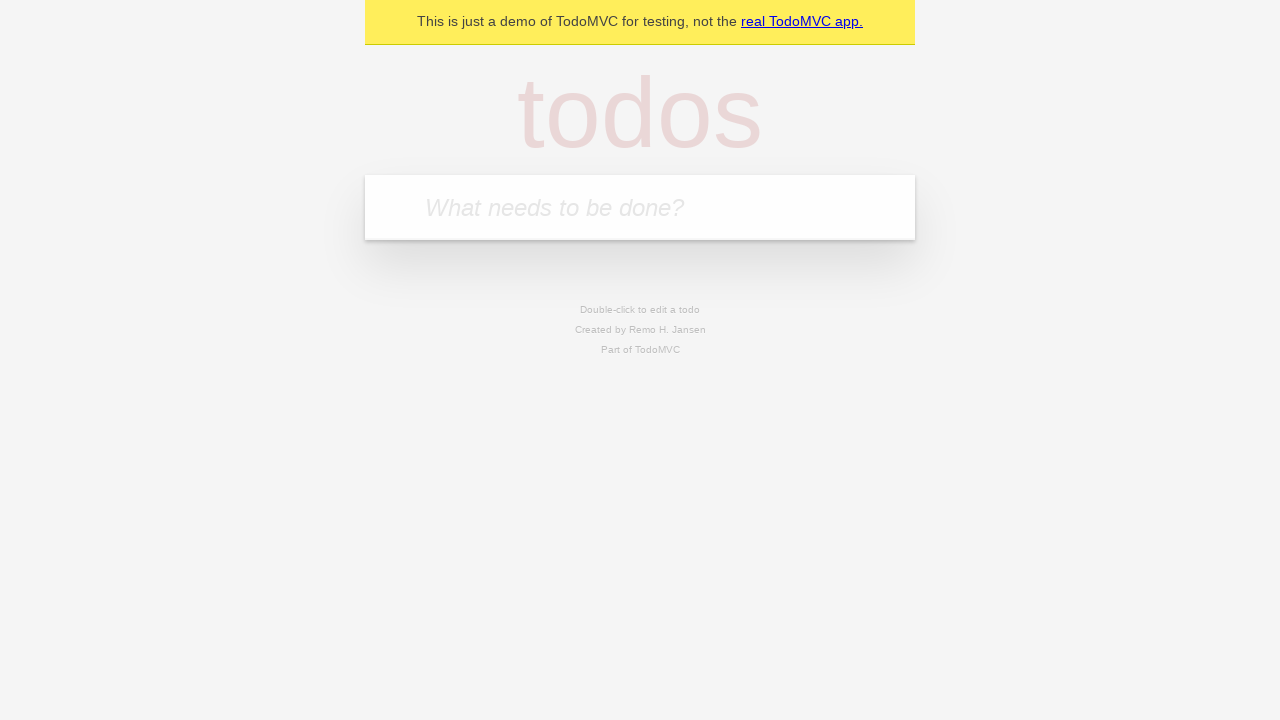

Filled new-todo input with 'buy some cheese' on .new-todo
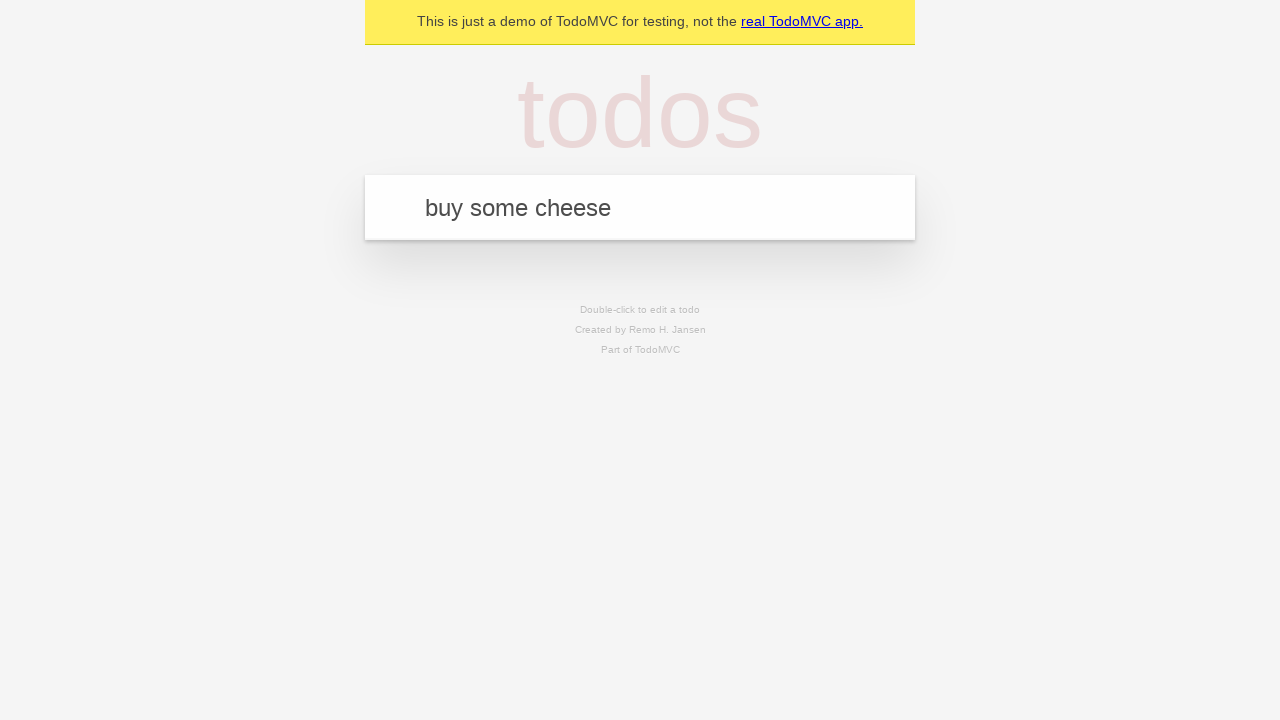

Pressed Enter to add first todo item on .new-todo
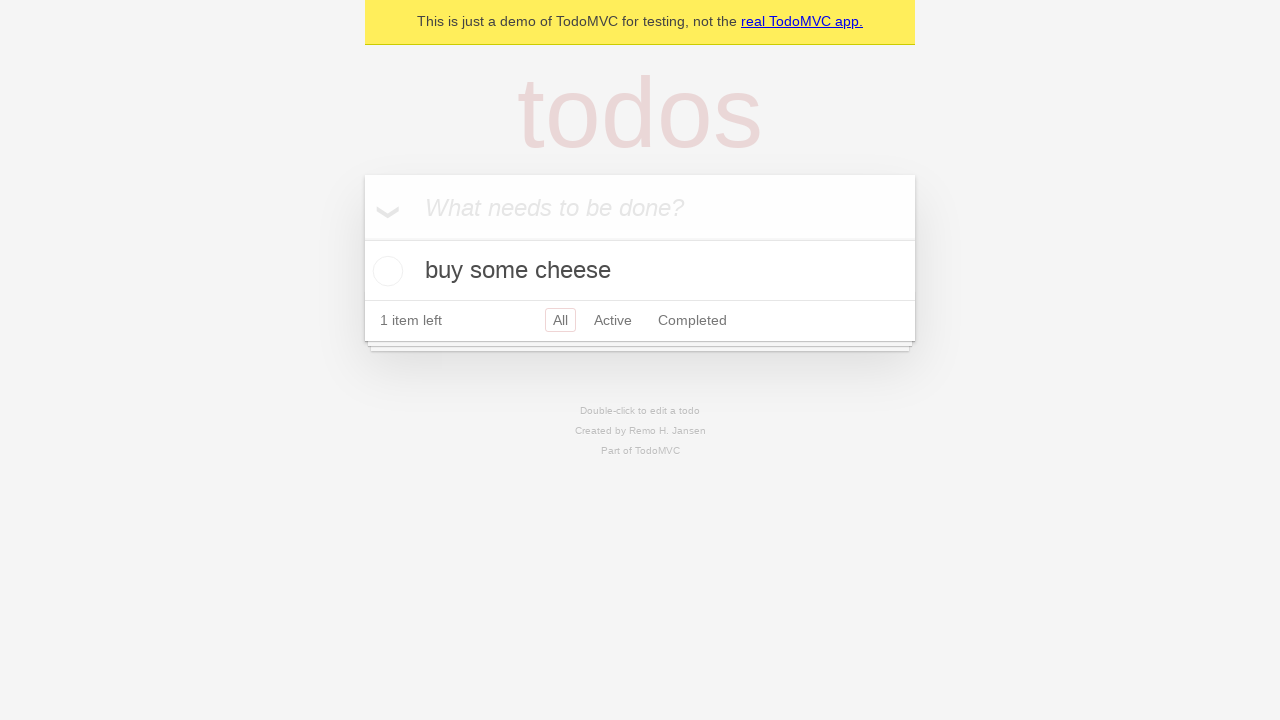

Filled new-todo input with 'feed the cat' on .new-todo
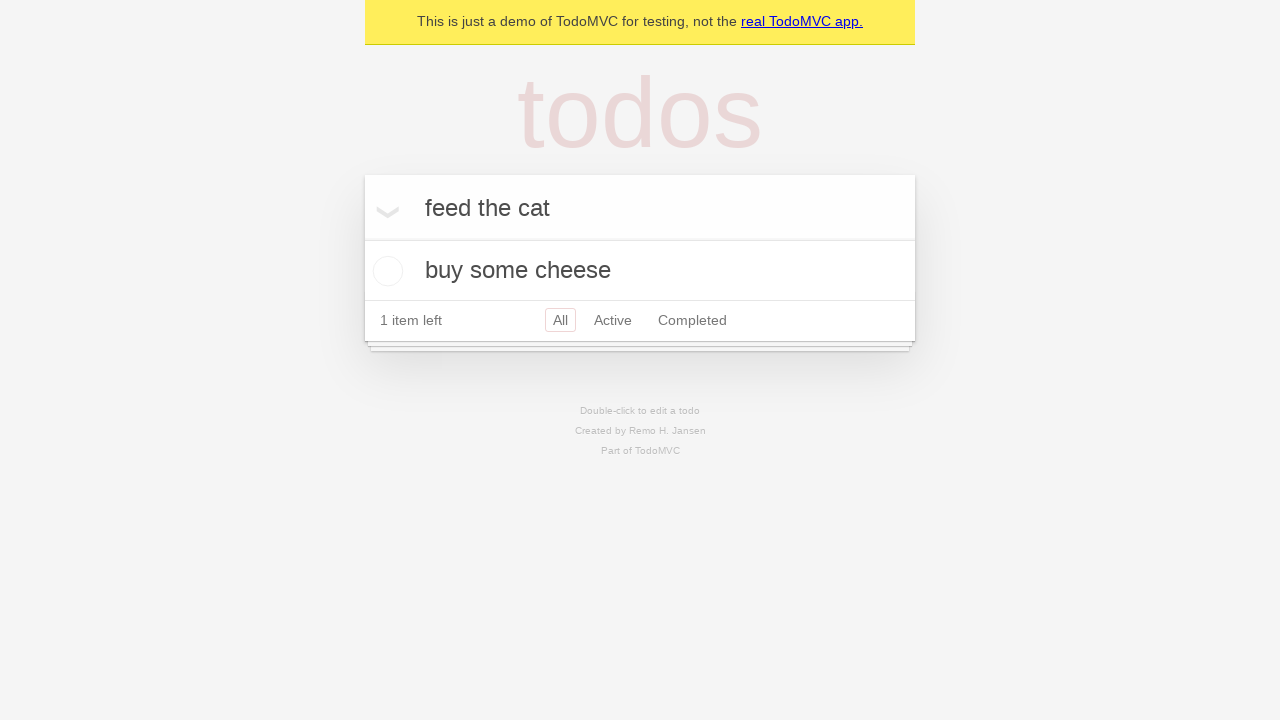

Pressed Enter to add second todo item on .new-todo
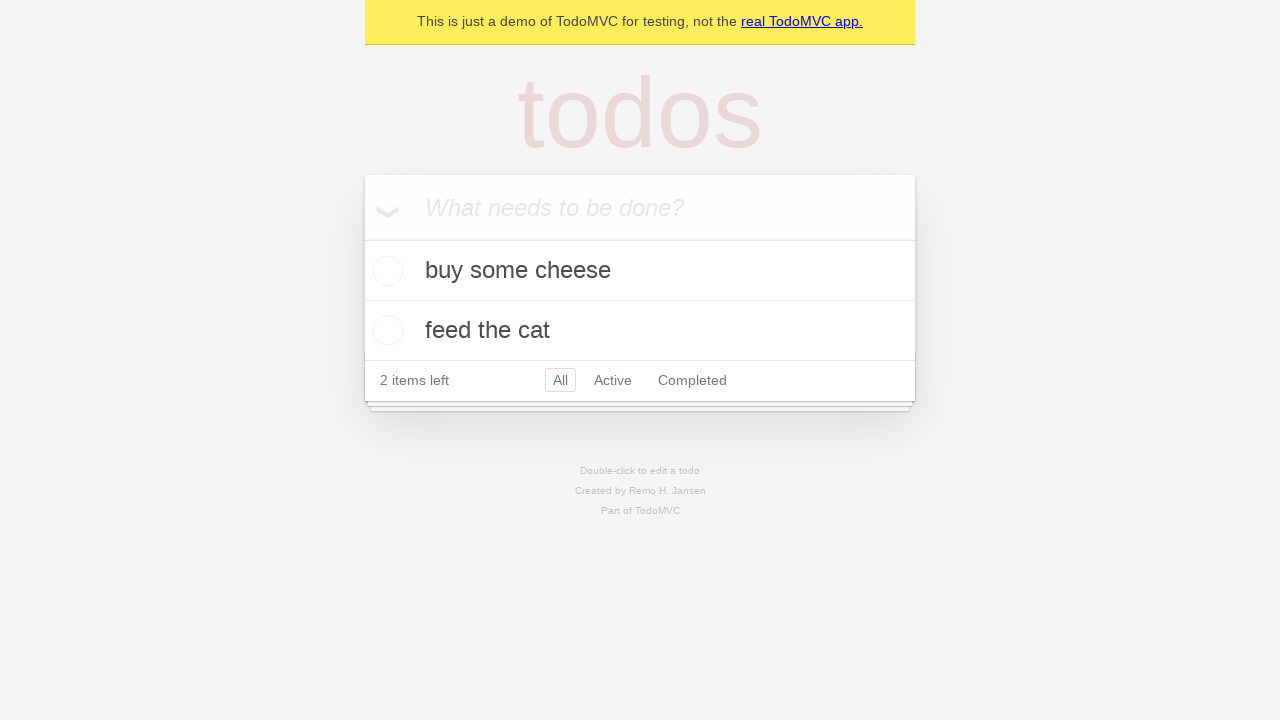

Filled new-todo input with 'book a doctors appointment' on .new-todo
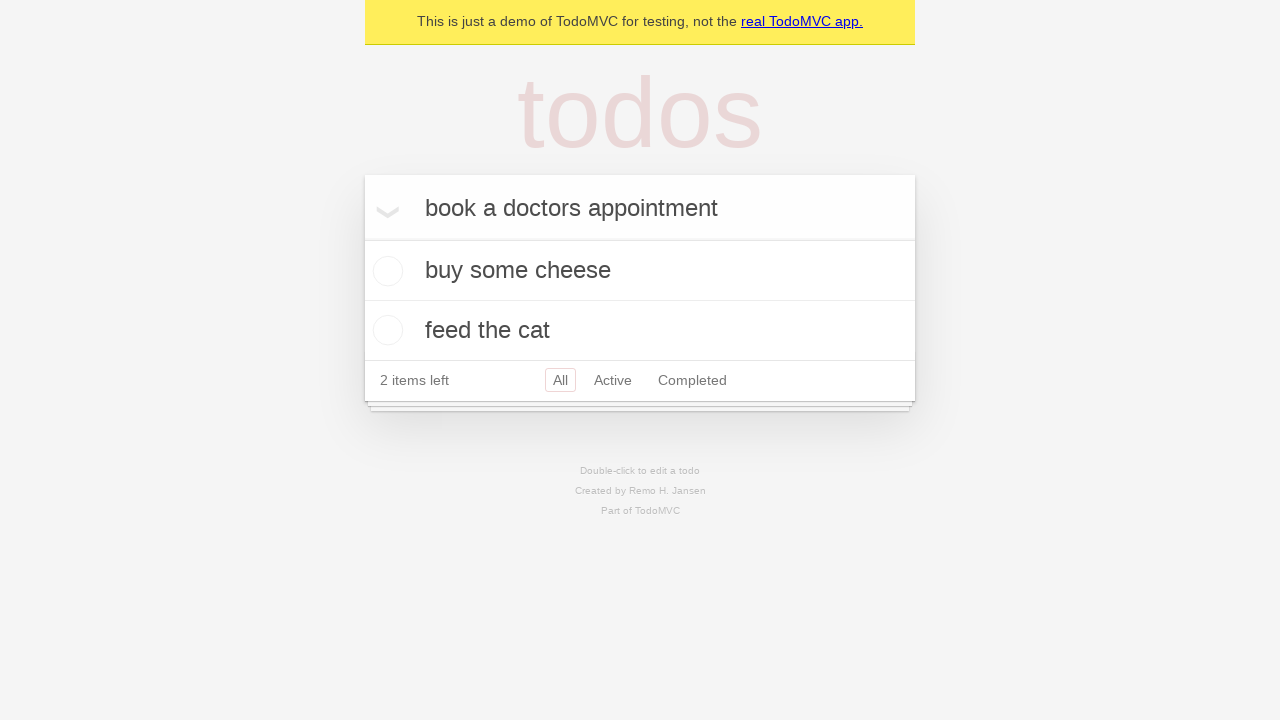

Pressed Enter to add third todo item on .new-todo
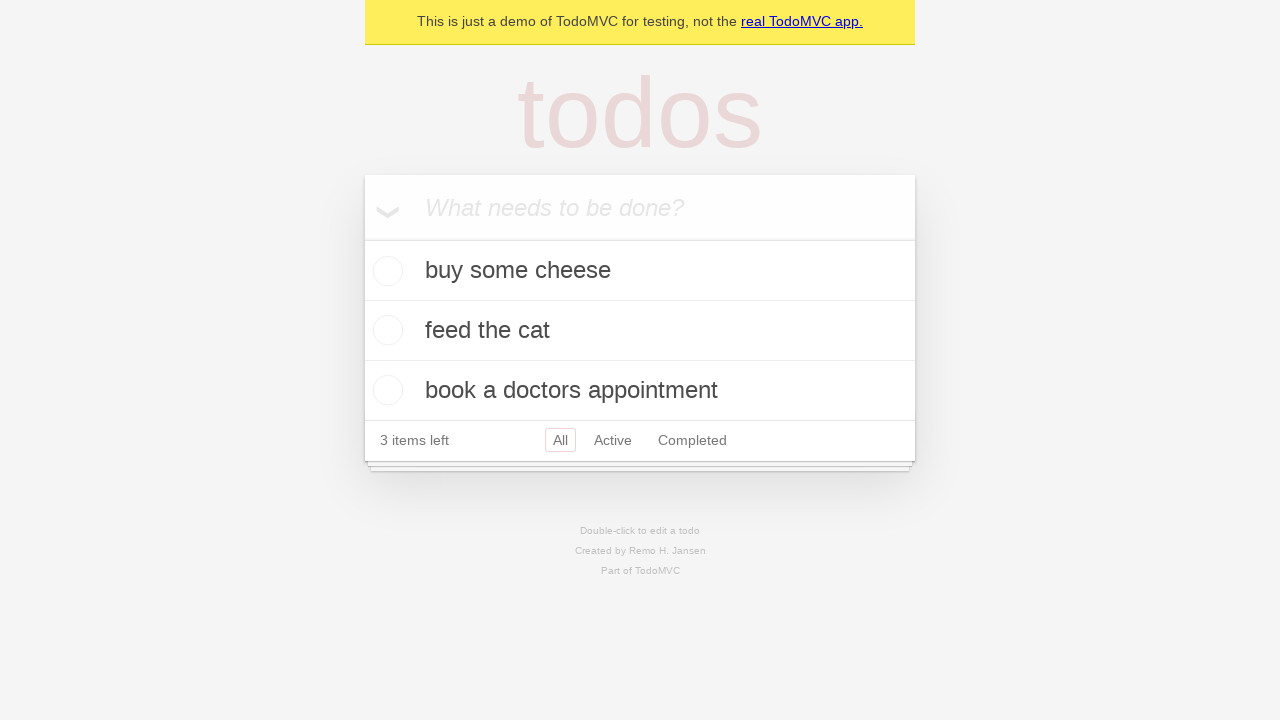

Clicked toggle-all checkbox to mark all items as completed at (362, 238) on .toggle-all
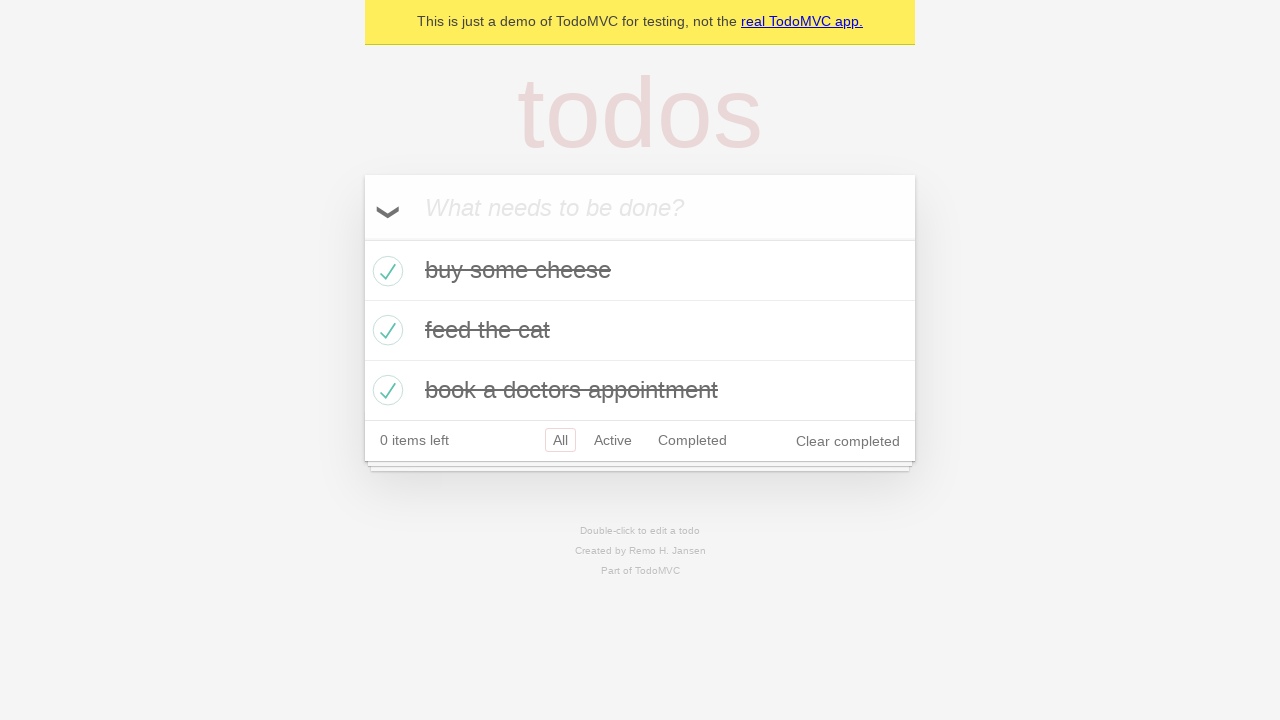

Verified that todo items are marked as completed
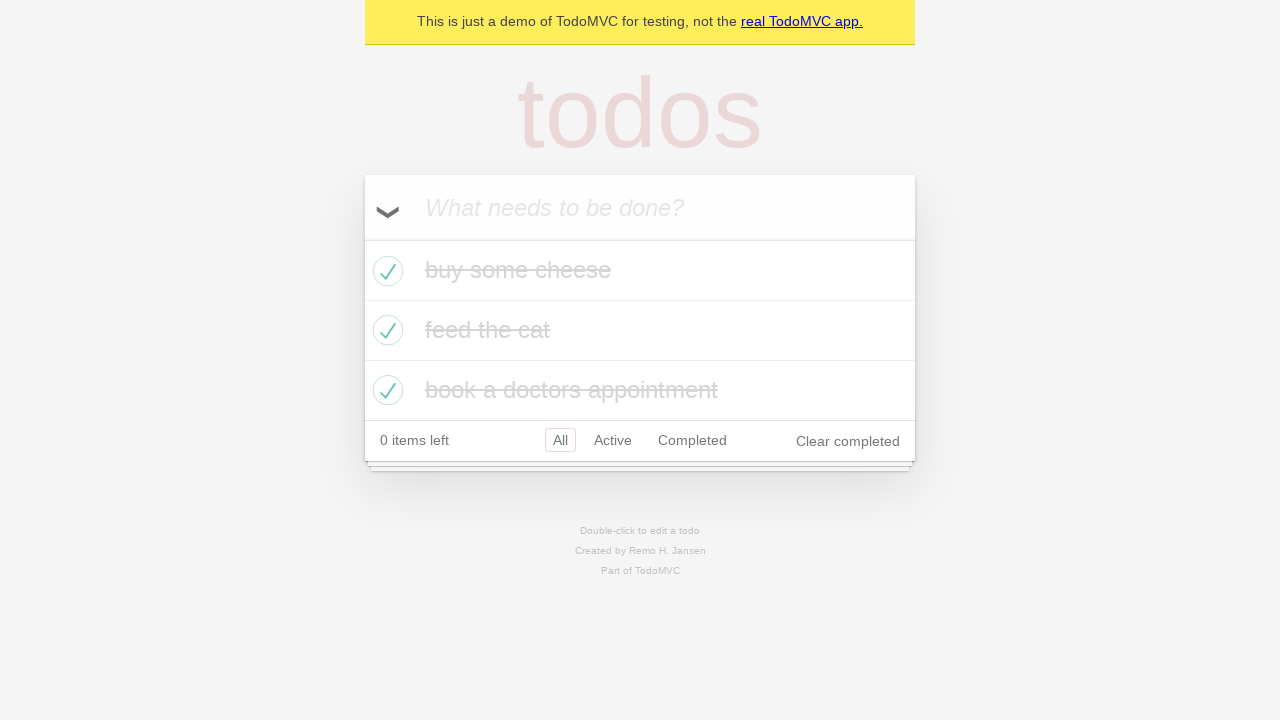

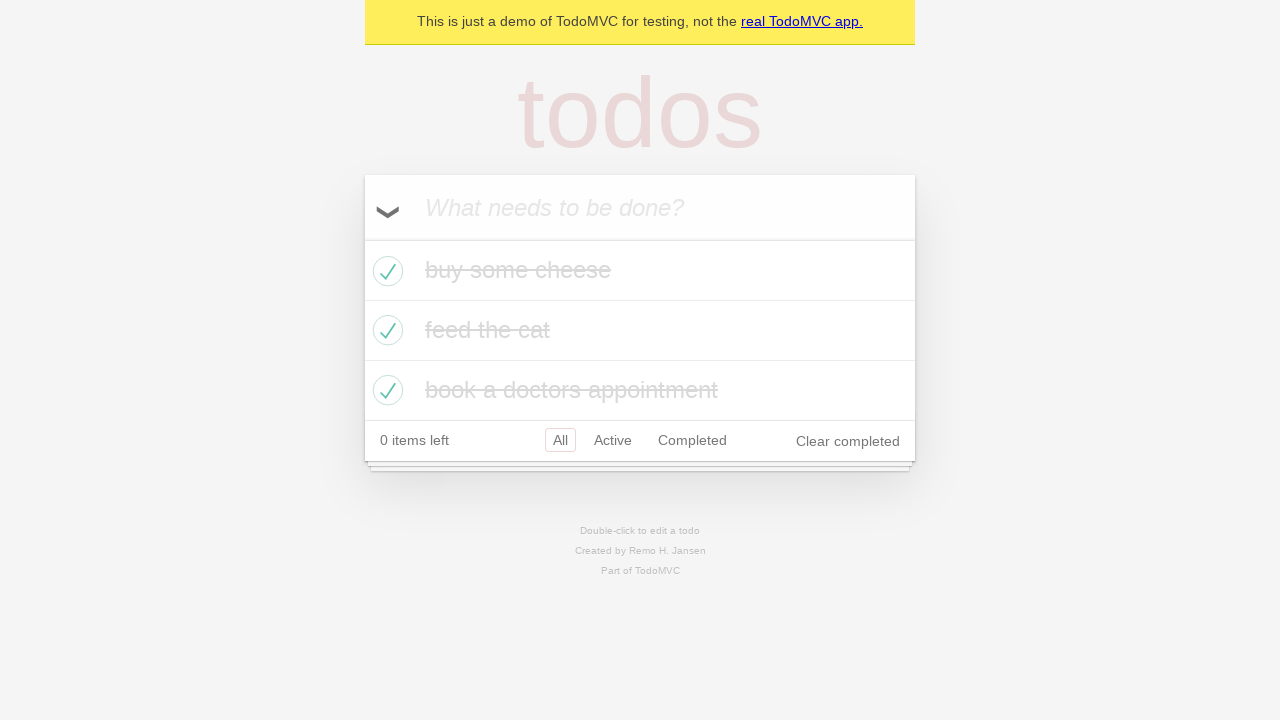